Tests alert handling functionality by clicking a button to trigger an alert, verifying the alert text, and accepting it

Starting URL: https://demo.automationtesting.in/Alerts.html

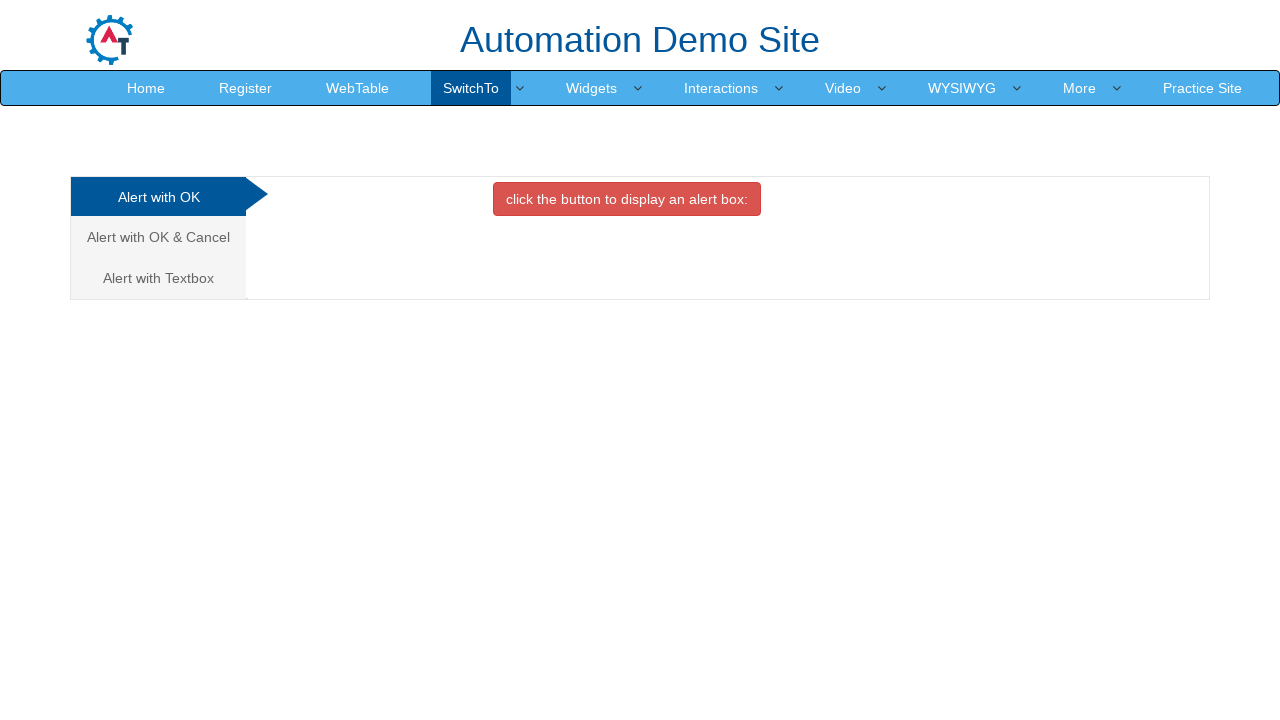

Clicked button to trigger alert dialog at (627, 199) on xpath=//*[@id='OKTab']/button
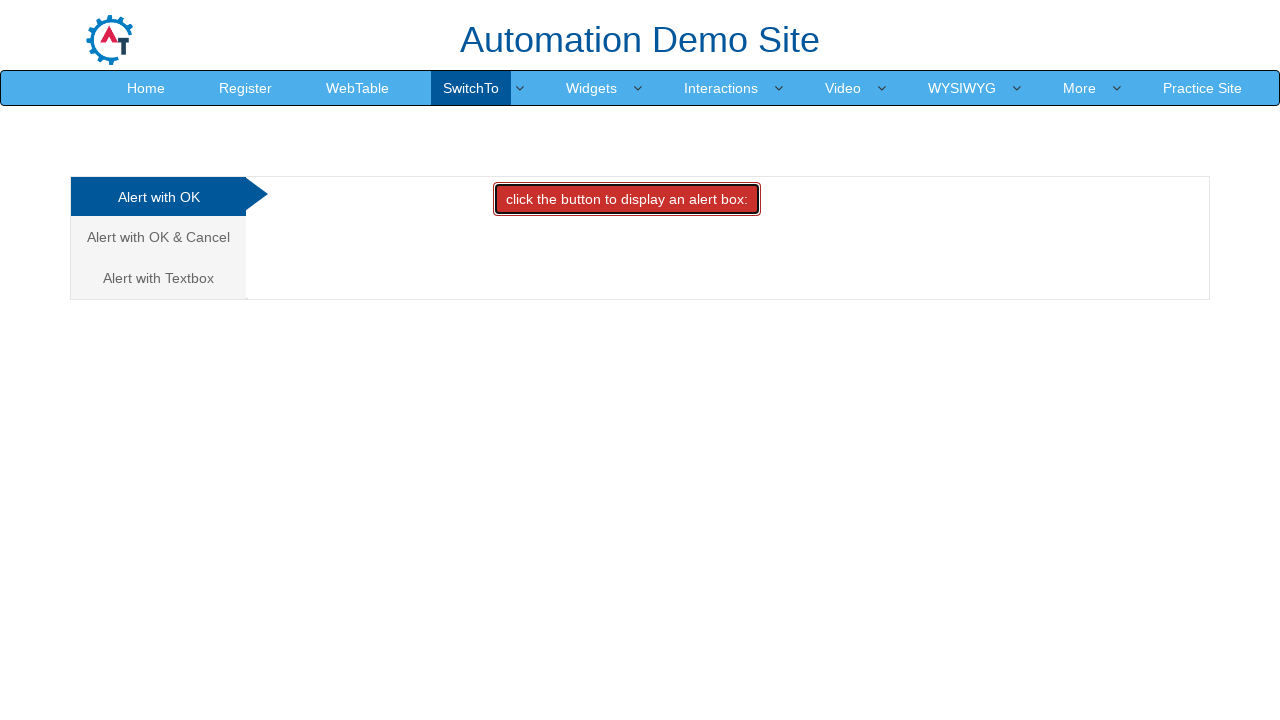

Set up listener to auto-accept alert dialogs
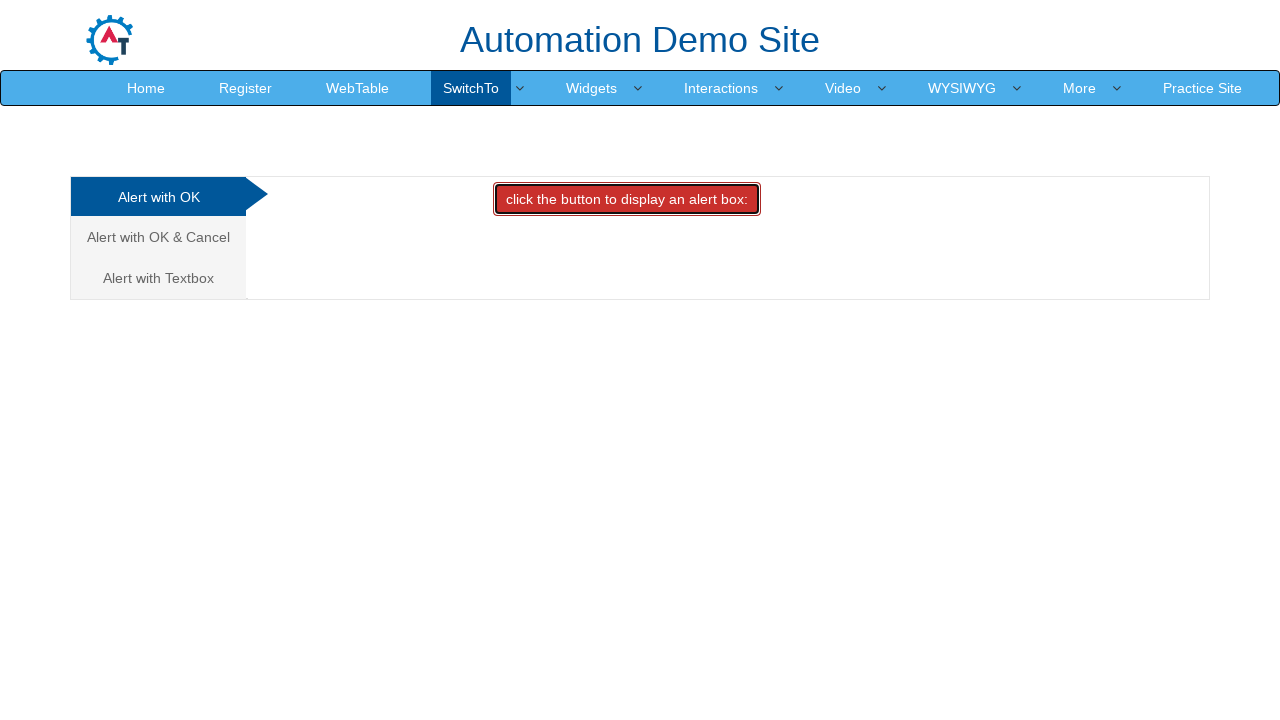

Evaluated JavaScript to trigger alert and allow listener to handle it
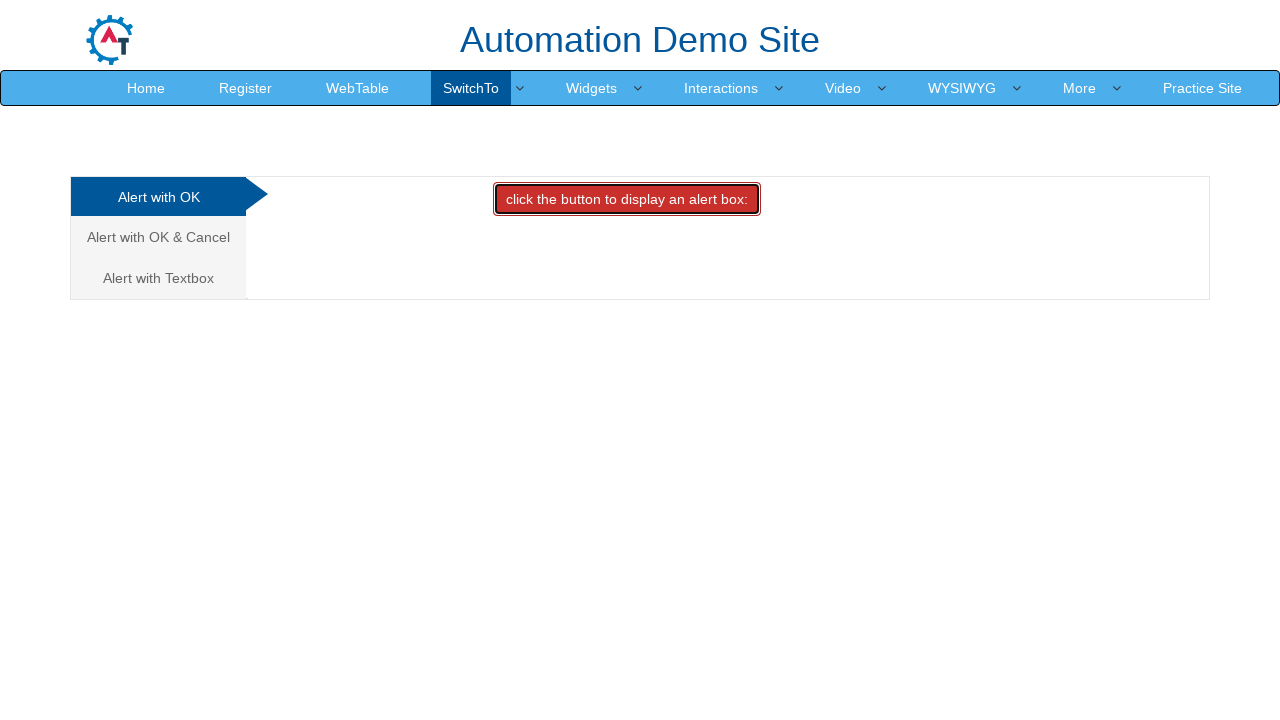

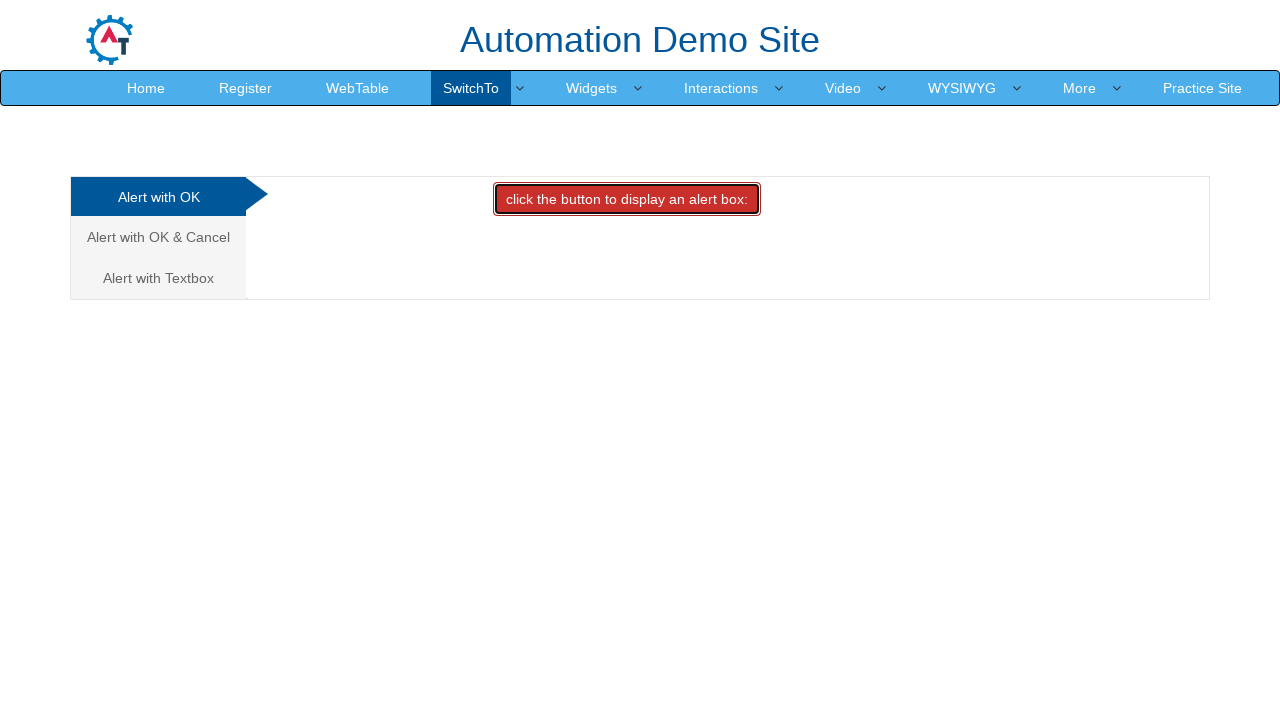